Tests entering text in an input field within an iframe using frame index

Starting URL: https://demo.automationtesting.in/Frames.html

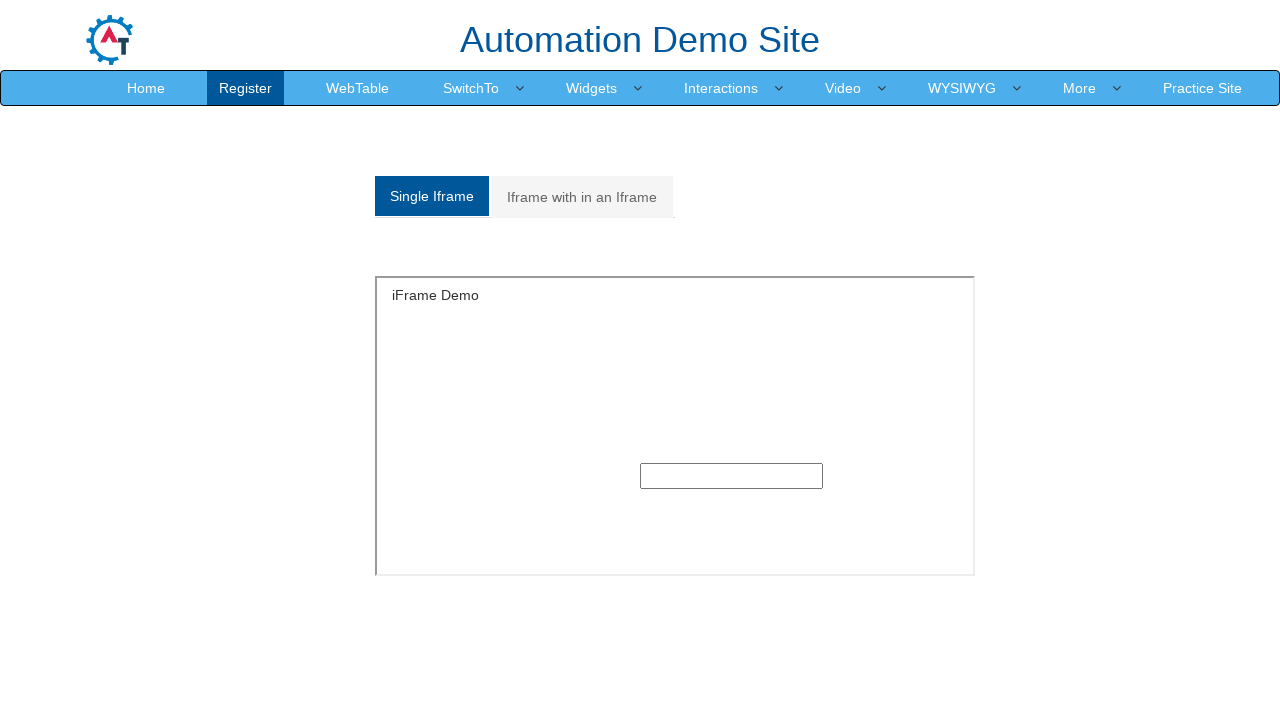

Located first iframe on the page
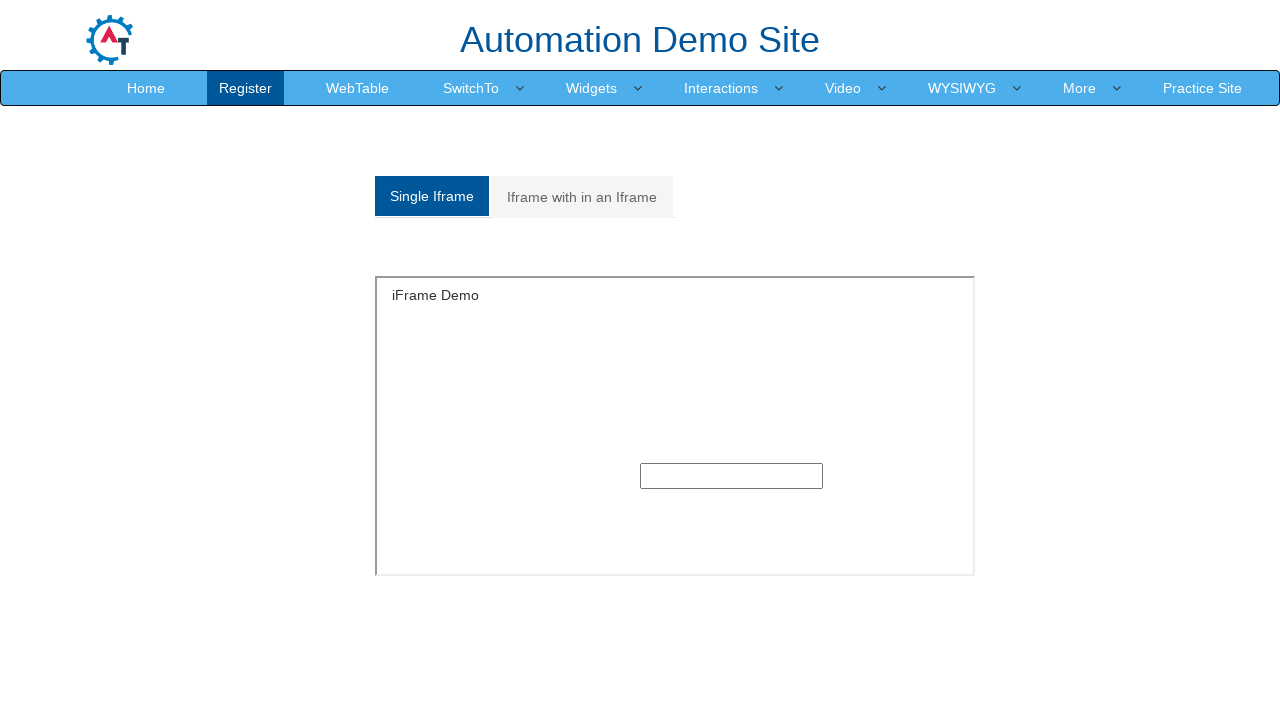

Filled text input field within iframe with 'QSpiders' on iframe >> nth=0 >> internal:control=enter-frame >> input[type='text'] >> nth=0
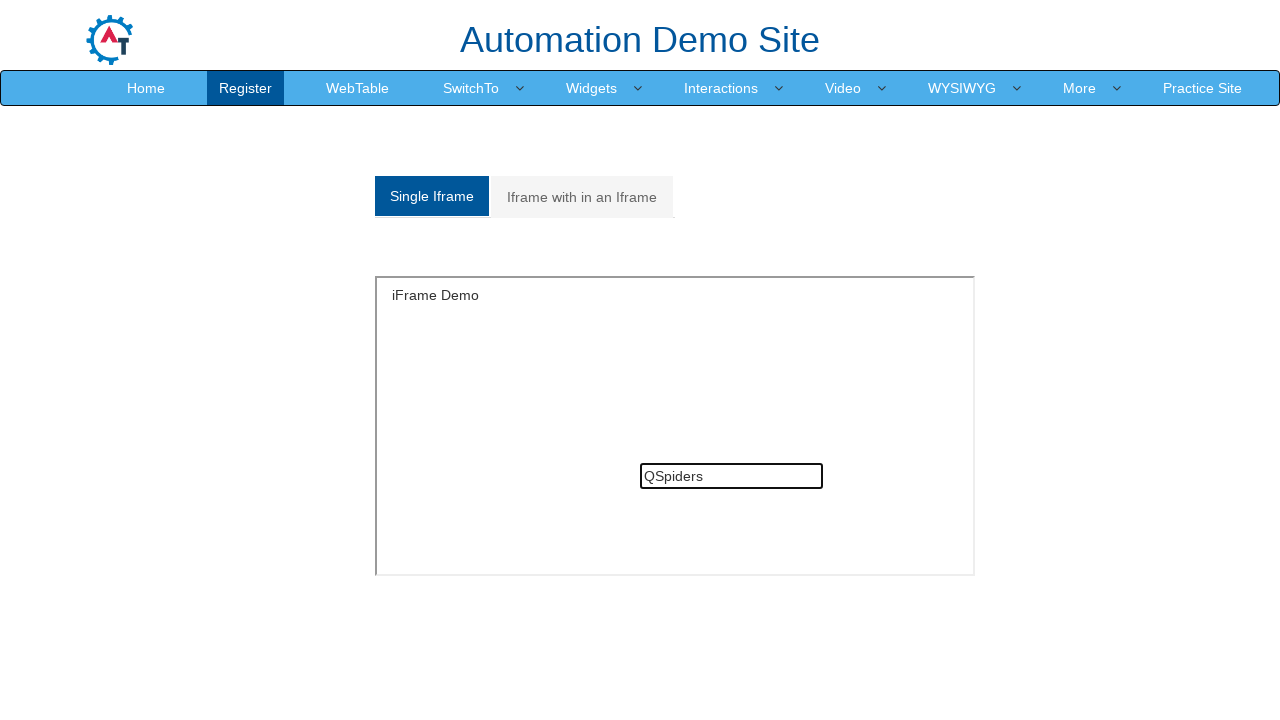

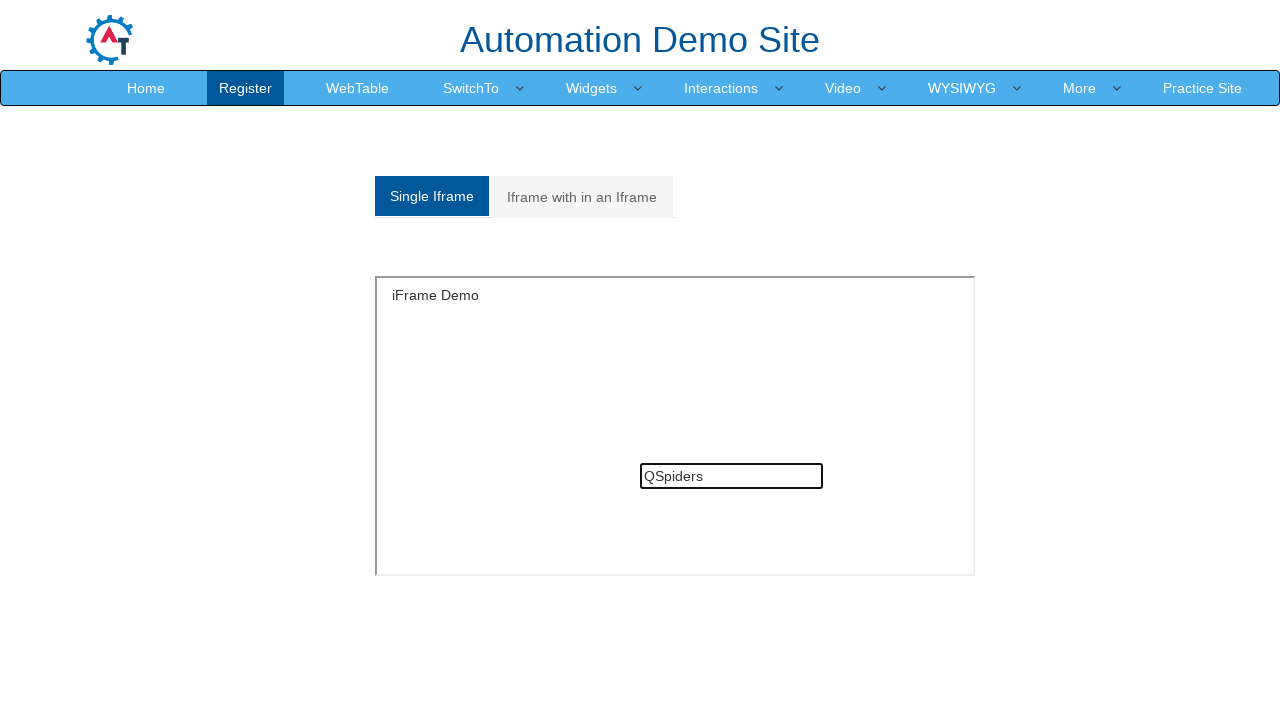